Tests clicking Make Appointment button and verifying navigation to login page

Starting URL: https://katalon-demo-cura.herokuapp.com/

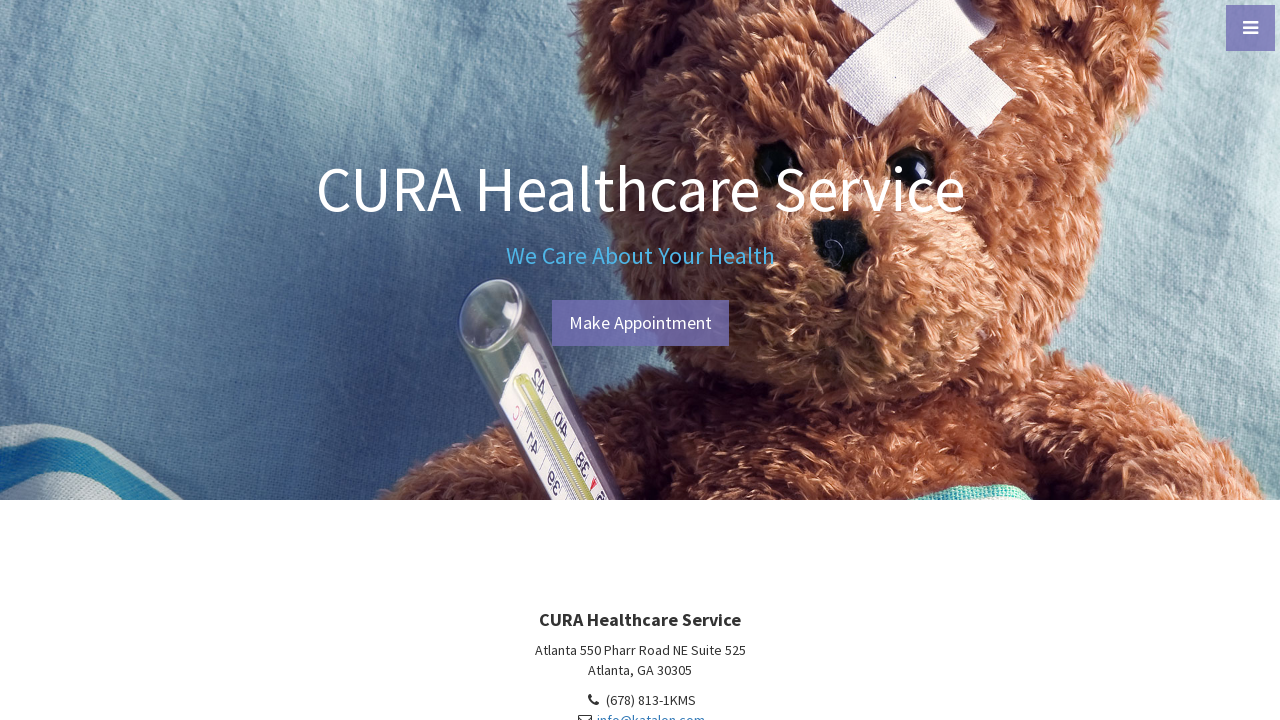

Clicked Make Appointment button at (640, 323) on #btn-make-appointment
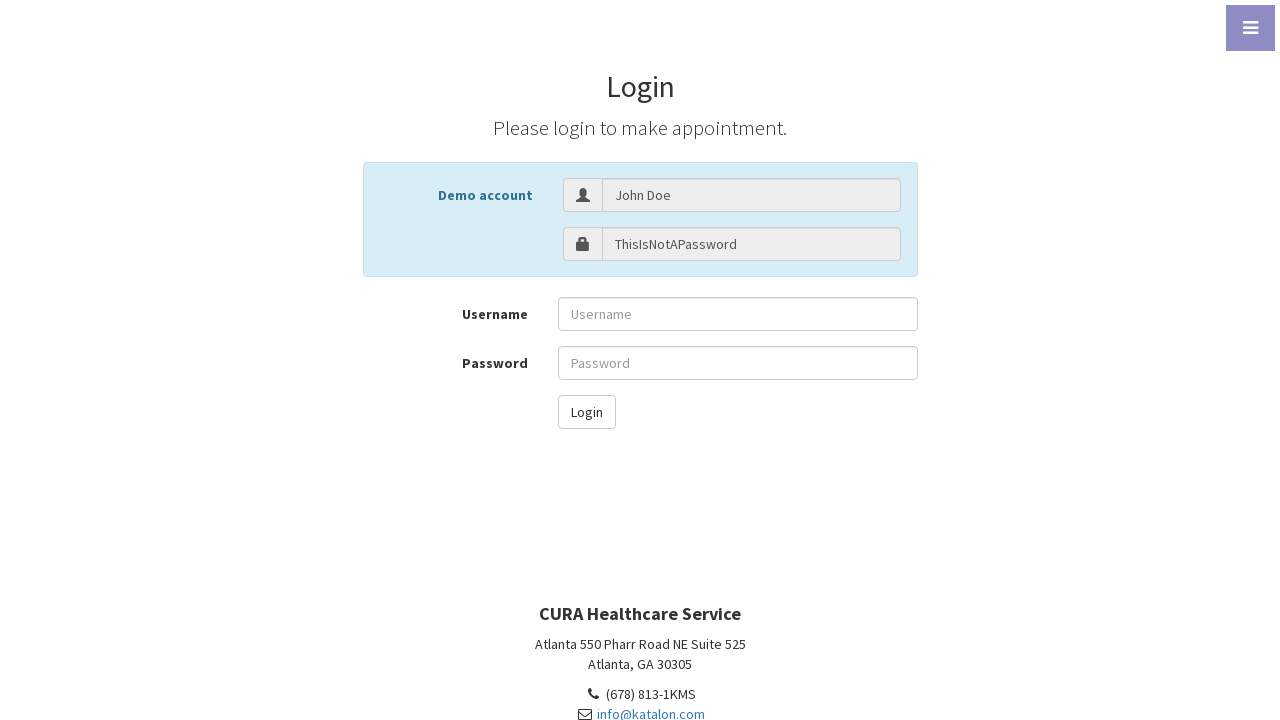

Verified navigation to login page
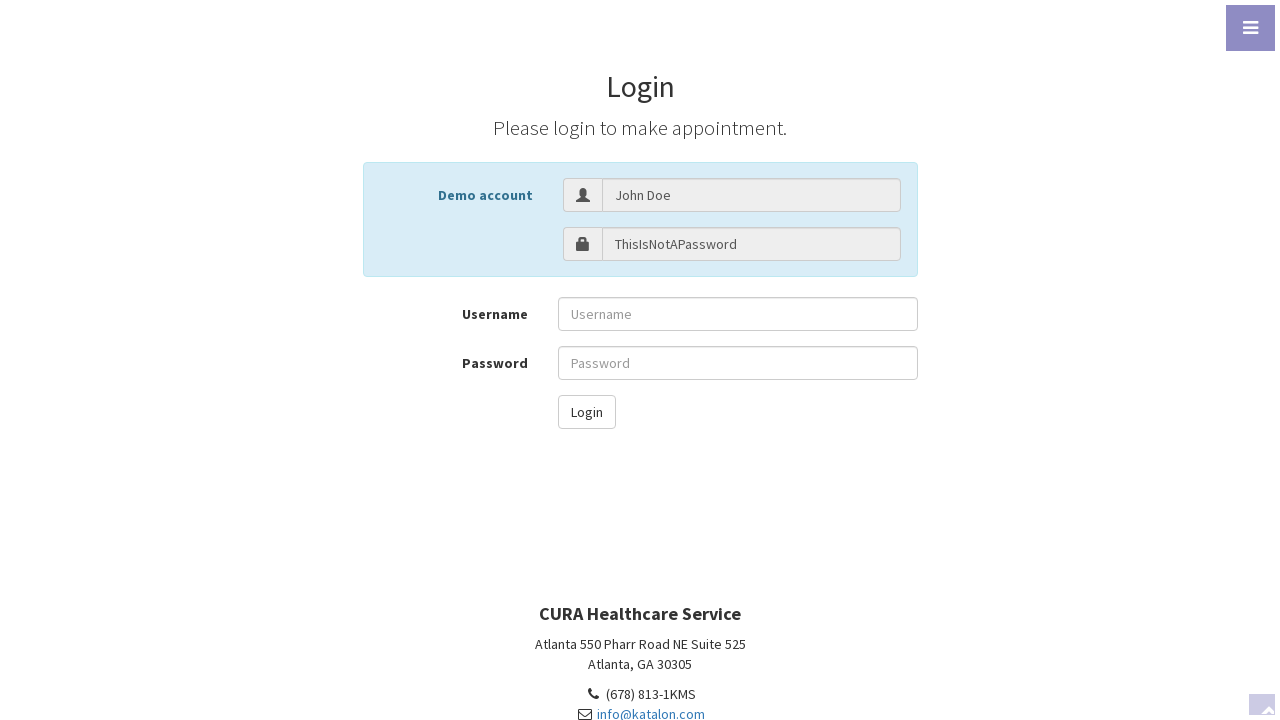

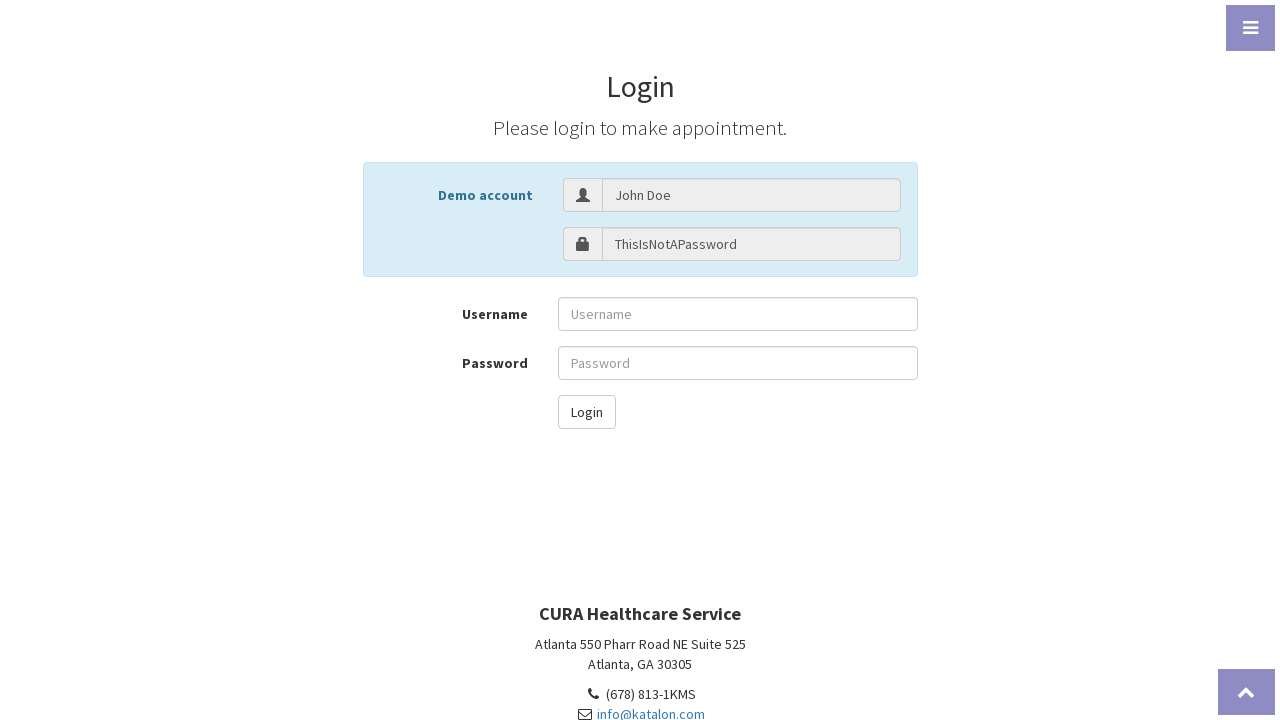